Navigates to a GitHub user profile page and accesses the repositories tab information

Starting URL: https://www.github.com/johndoe42

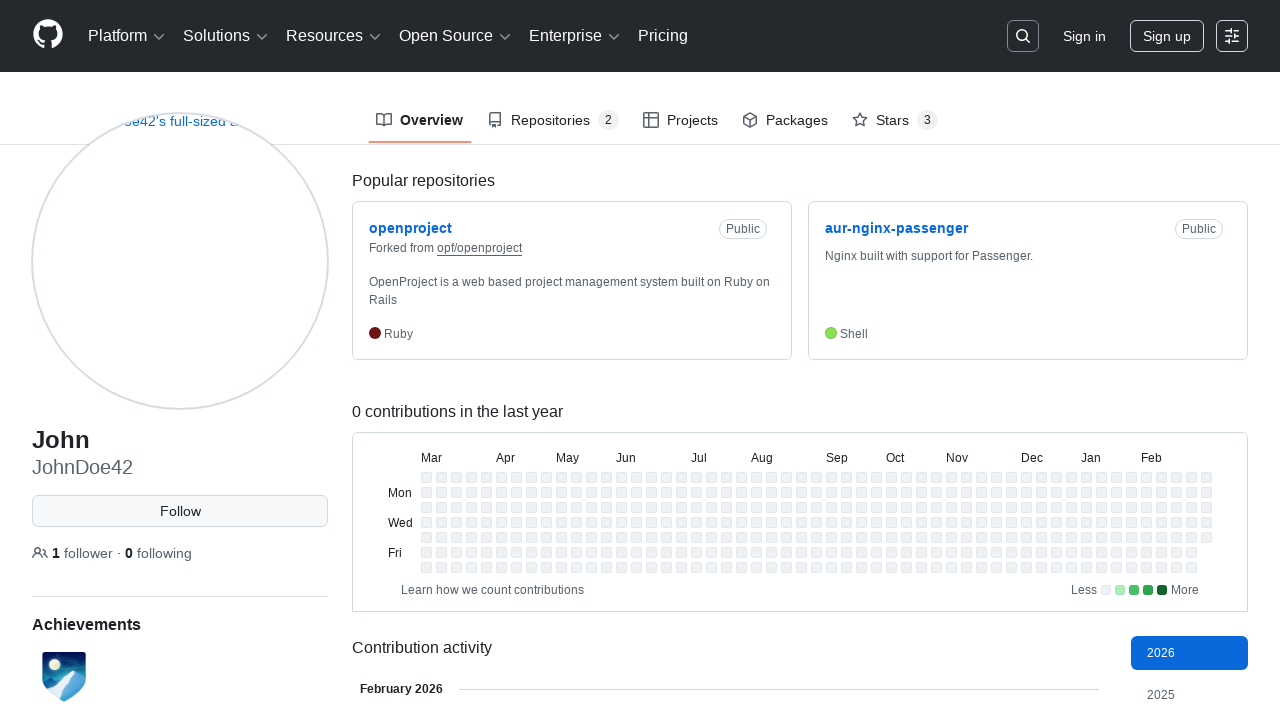

Navigated to GitHub user profile for johndoe42
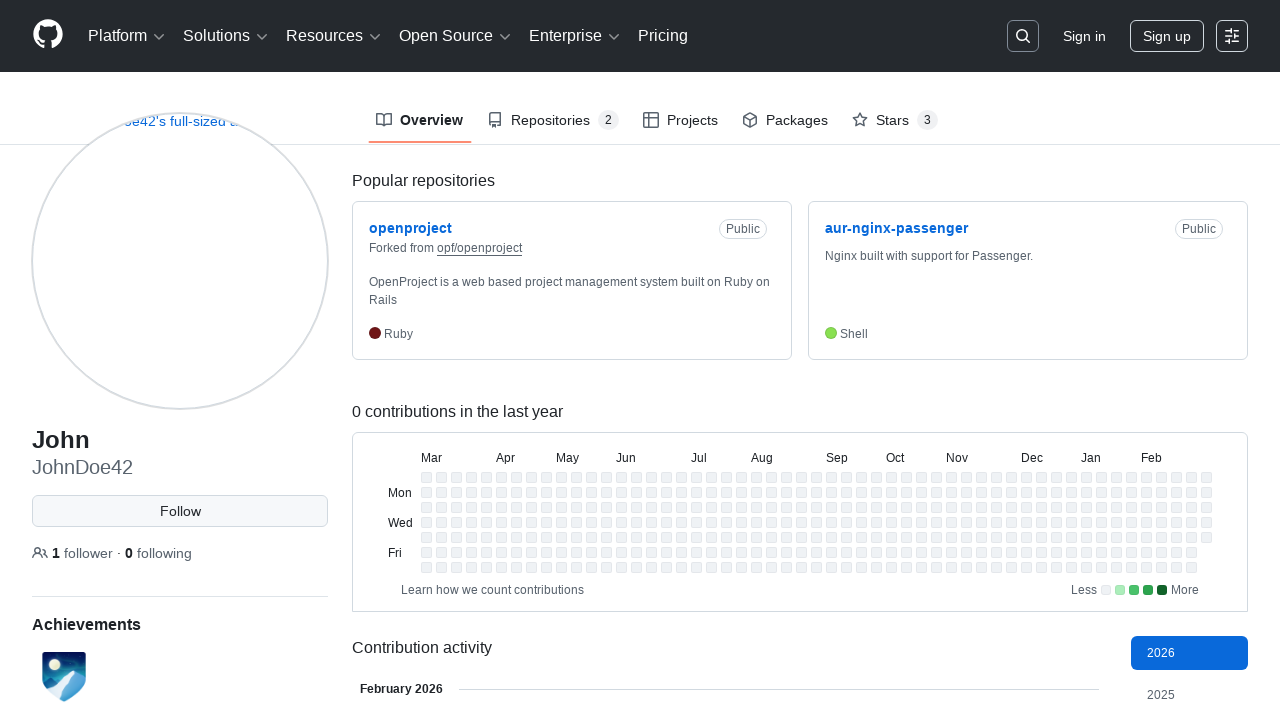

Clicked on repositories tab in navigation at (553, 120) on nav a:nth-child(2)
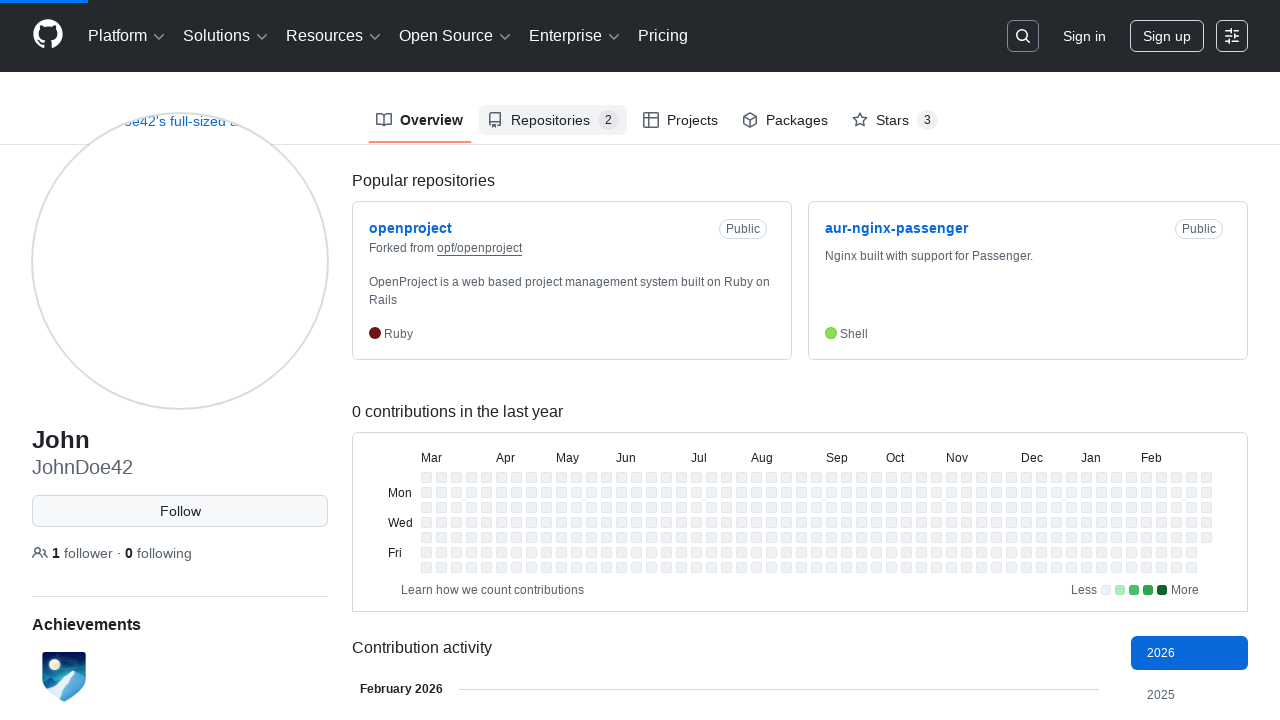

Repositories tab content loaded and became visible
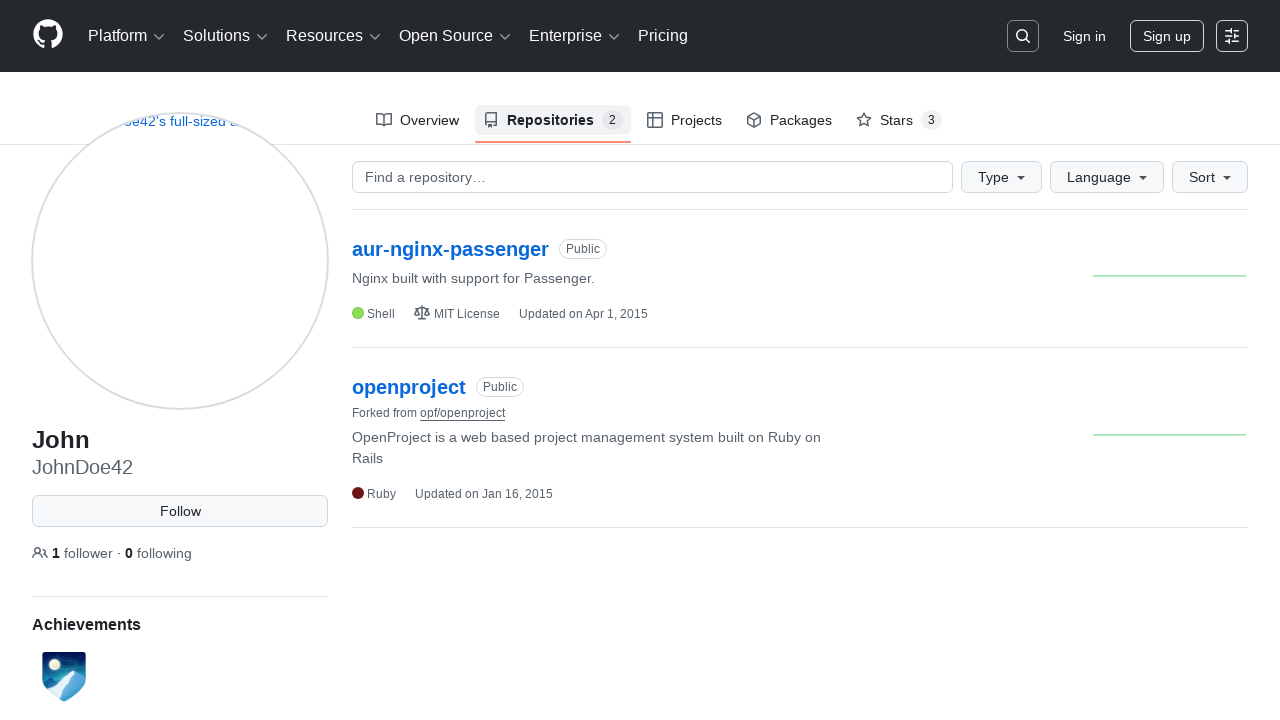

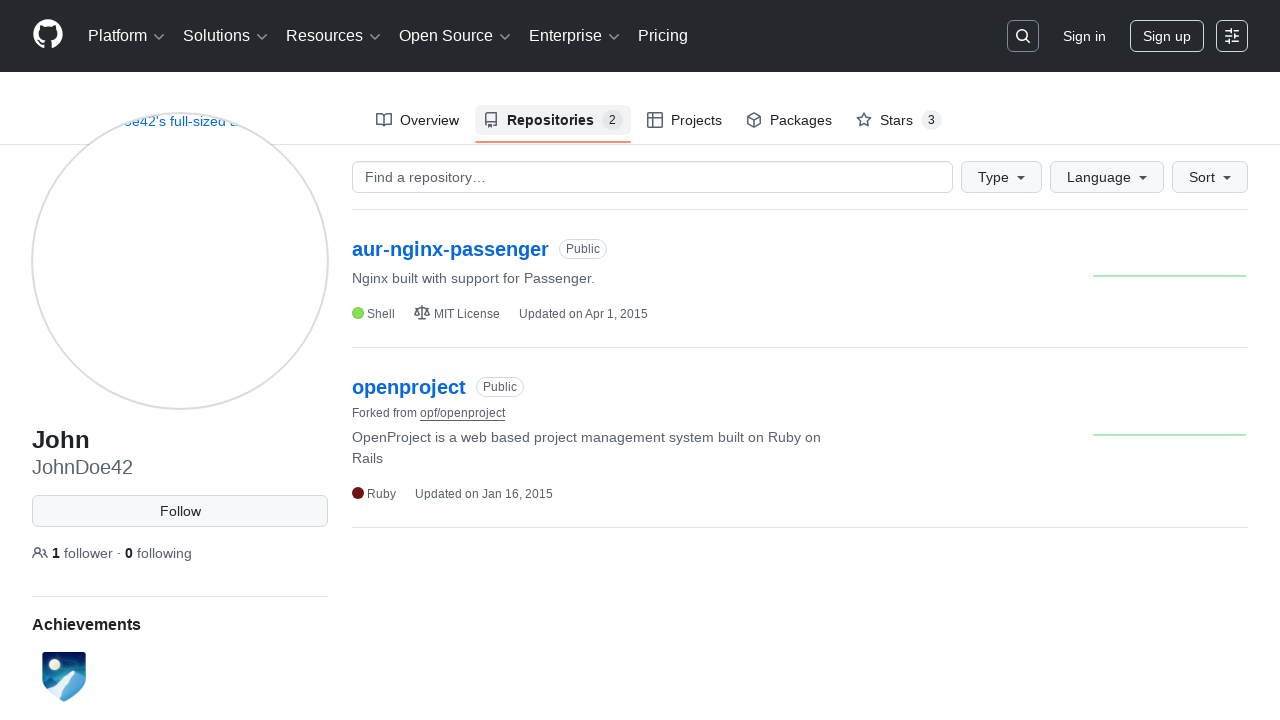